Tests different click interactions on a buttons demo page: double-click, right-click (context click), and regular click, then verifies that the appropriate success messages are displayed for each action.

Starting URL: https://demoqa.com/buttons

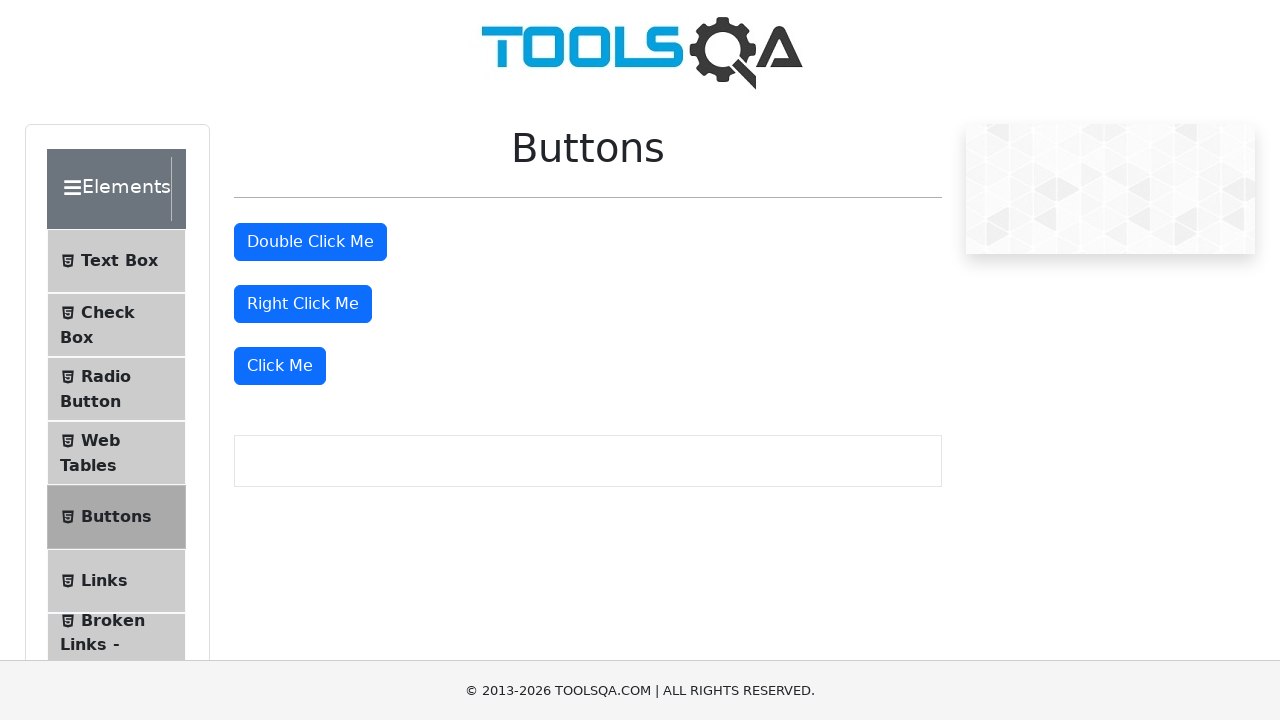

Double click button element loaded and available
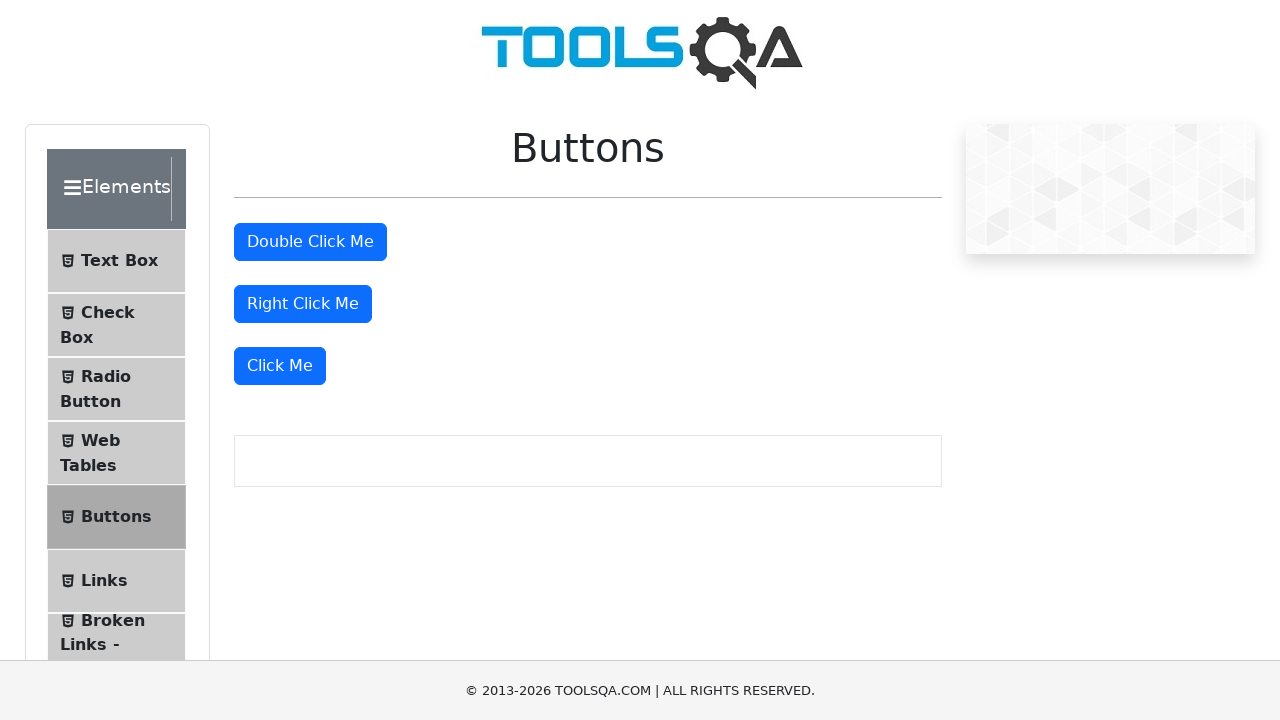

Right click button element loaded and available
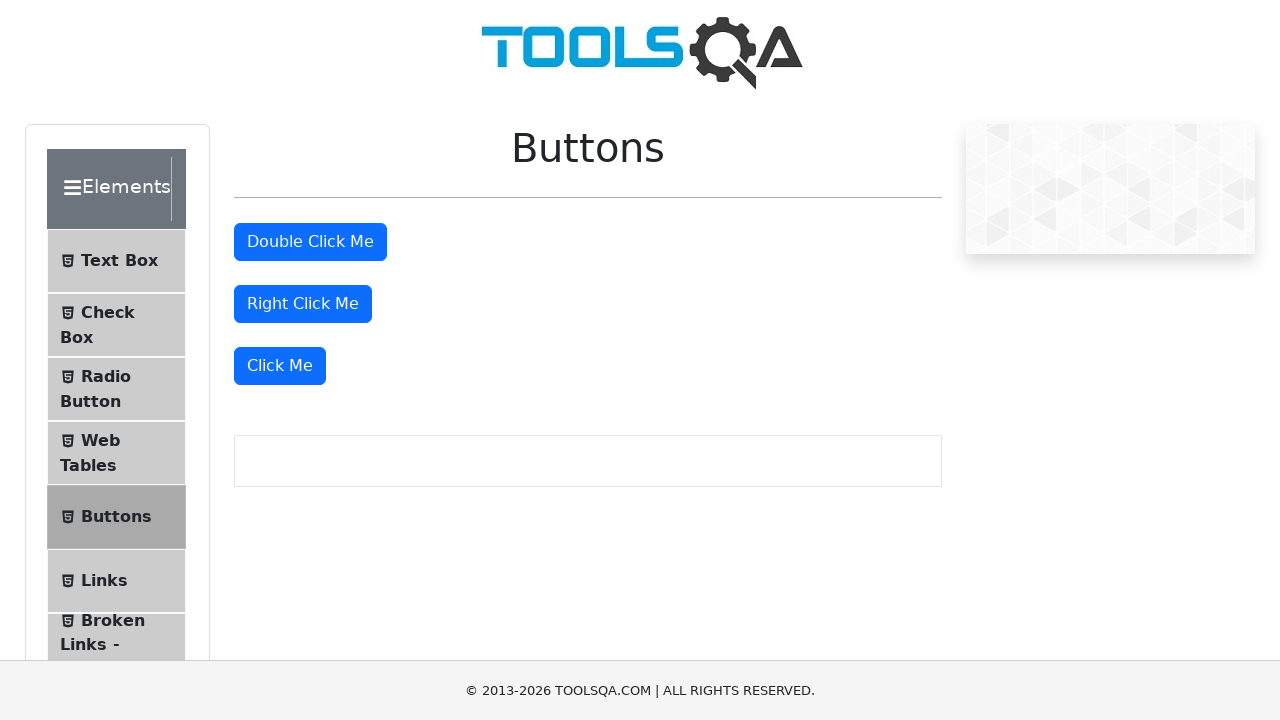

Regular click button element loaded and available
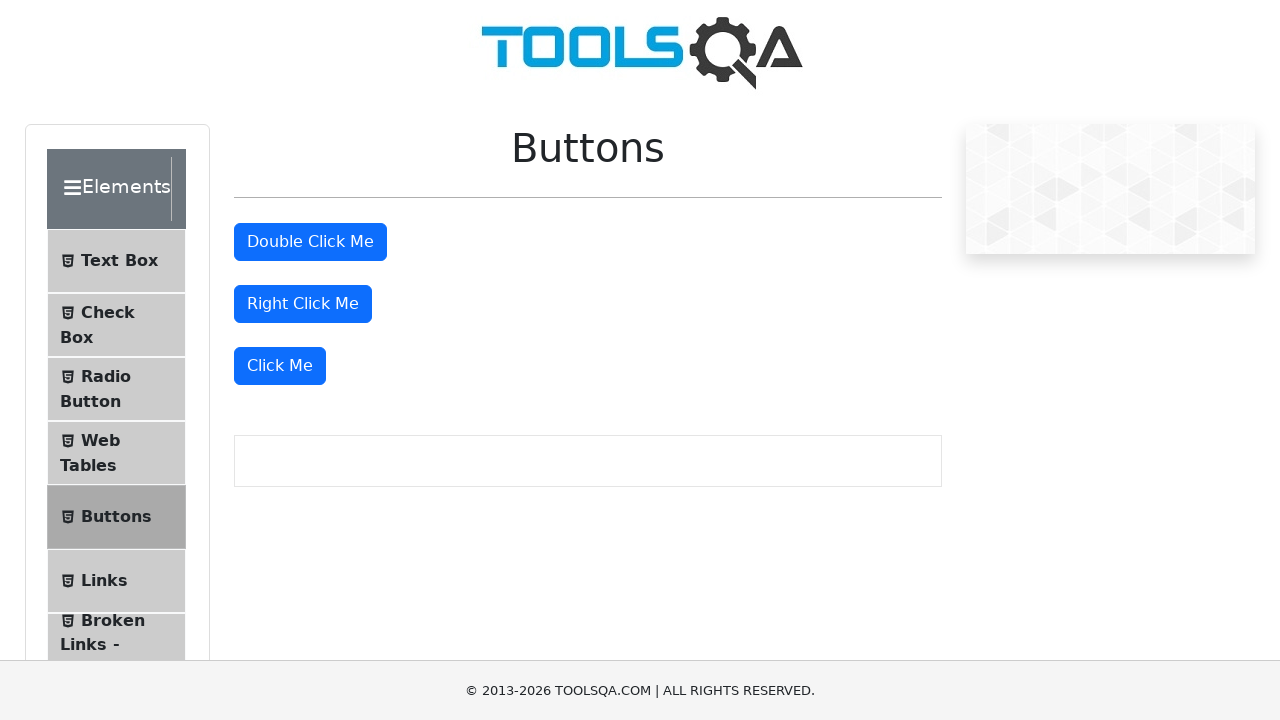

Performed double click on double click button
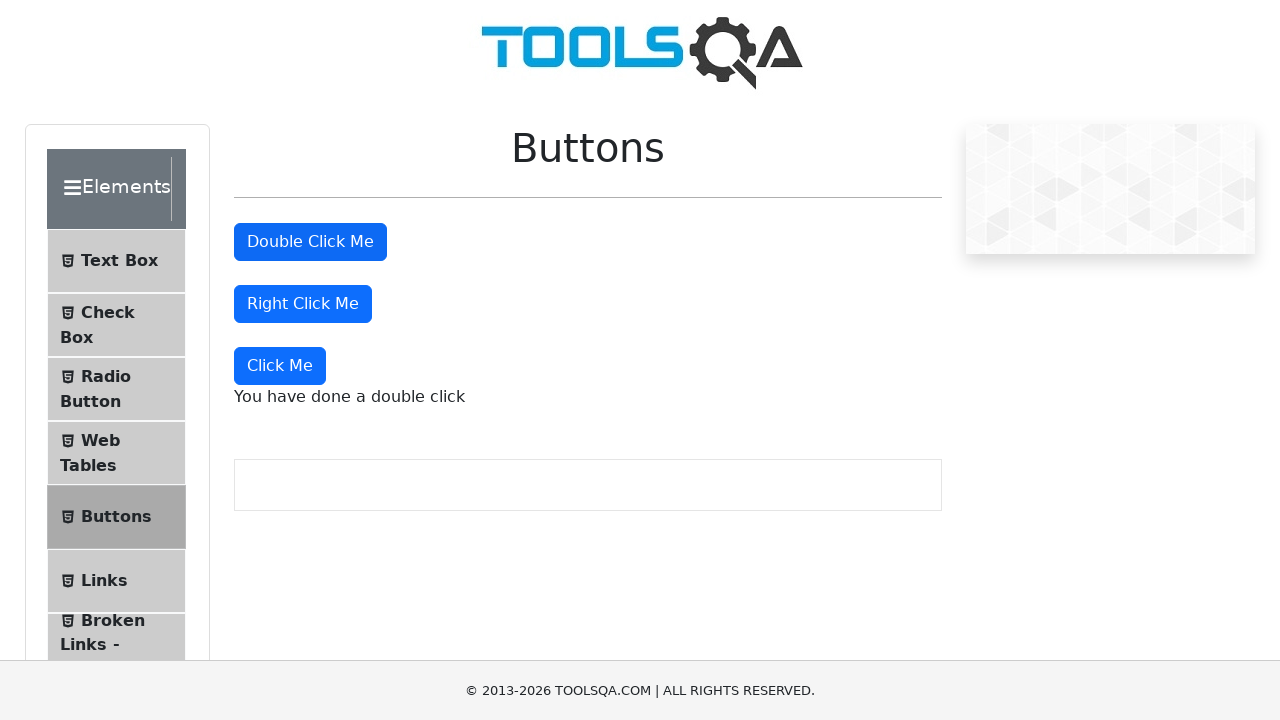

Performed right click on right click button
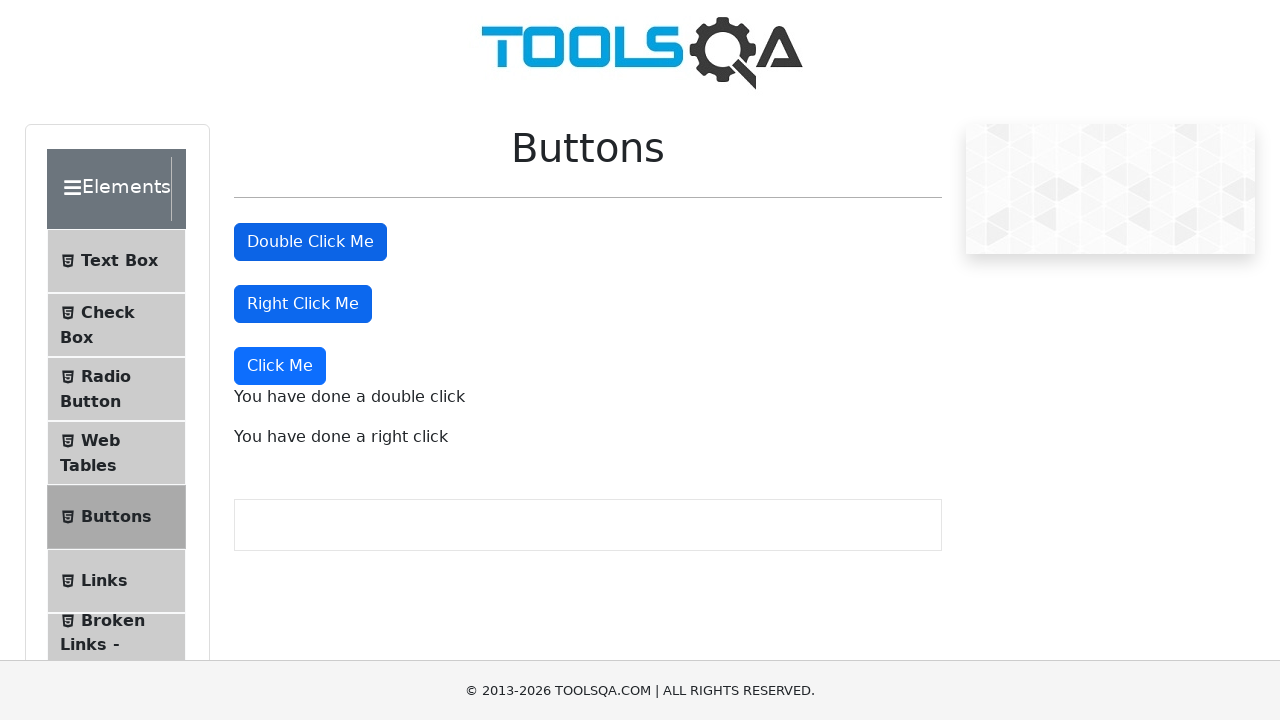

Performed regular click on click me button
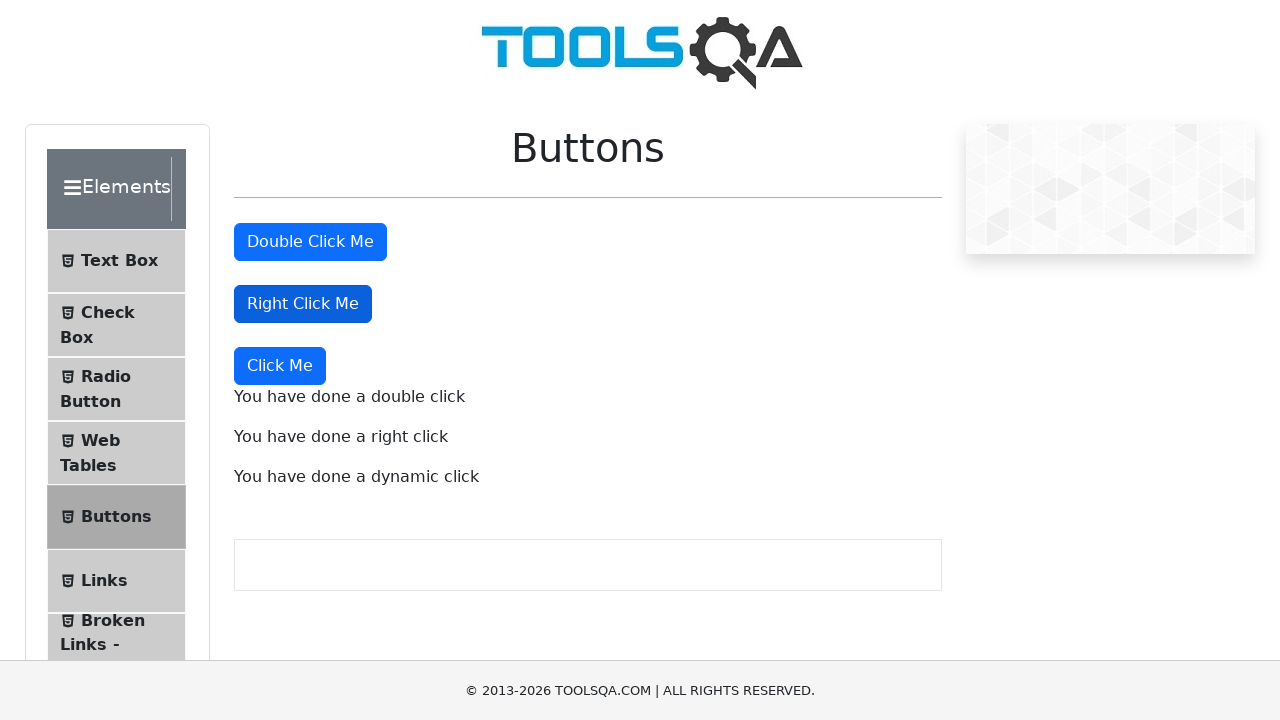

Double click success message appeared
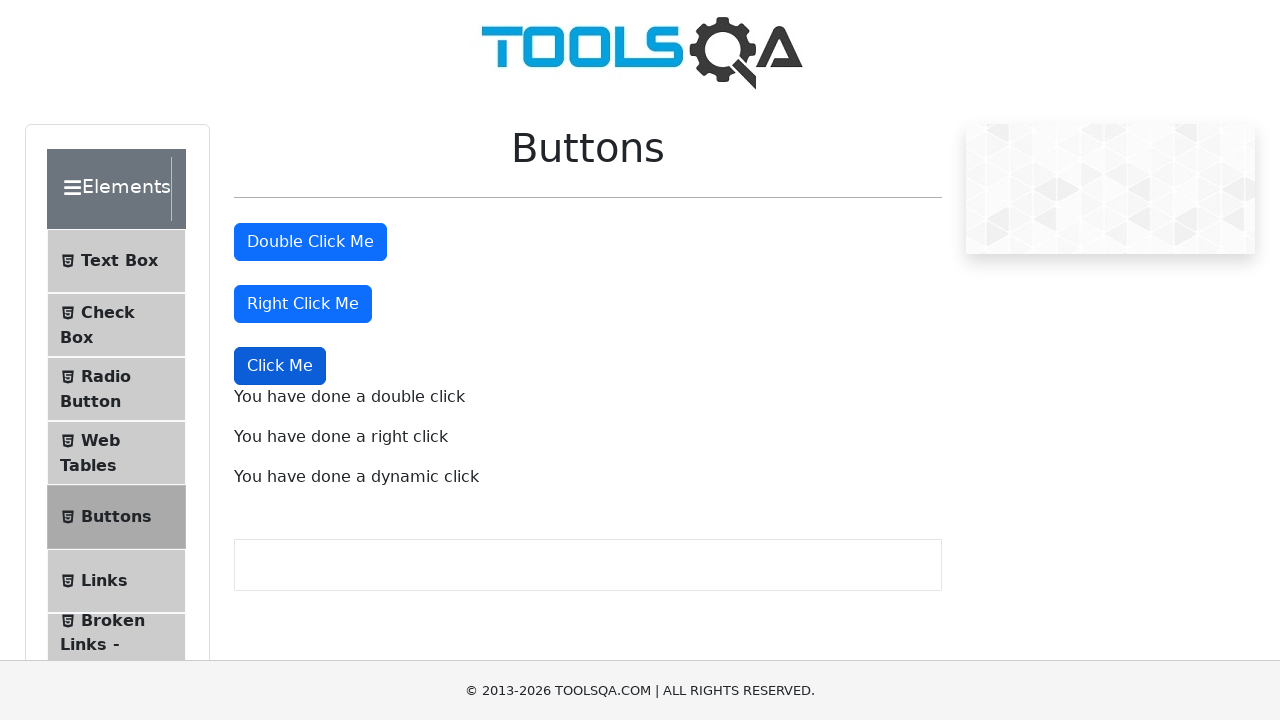

Verified double click message: 'You have done a double click'
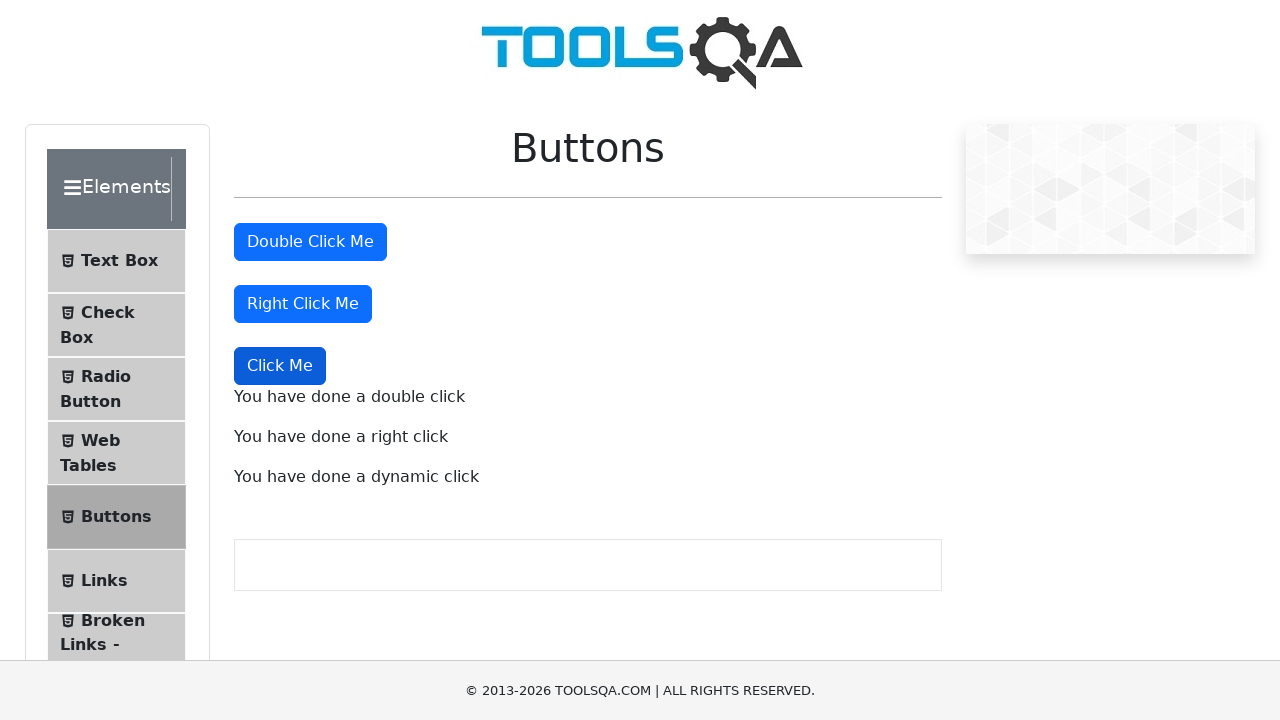

Right click success message appeared
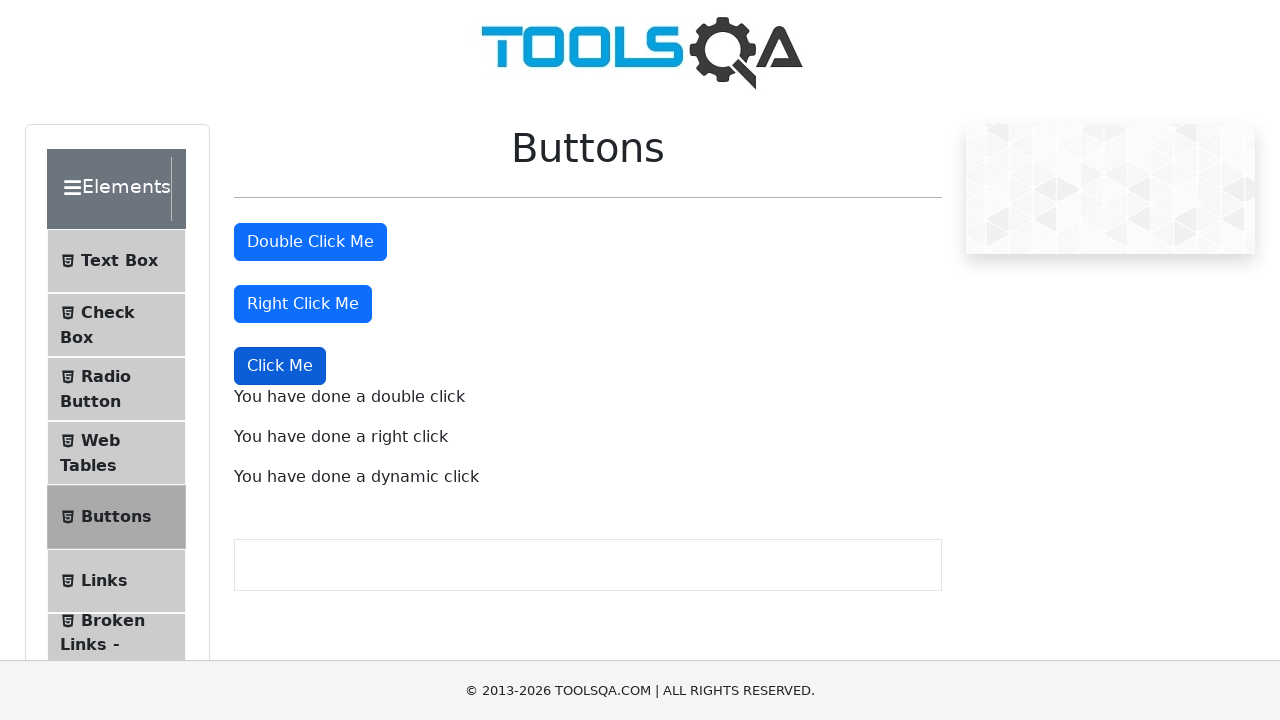

Verified right click message: 'You have done a right click'
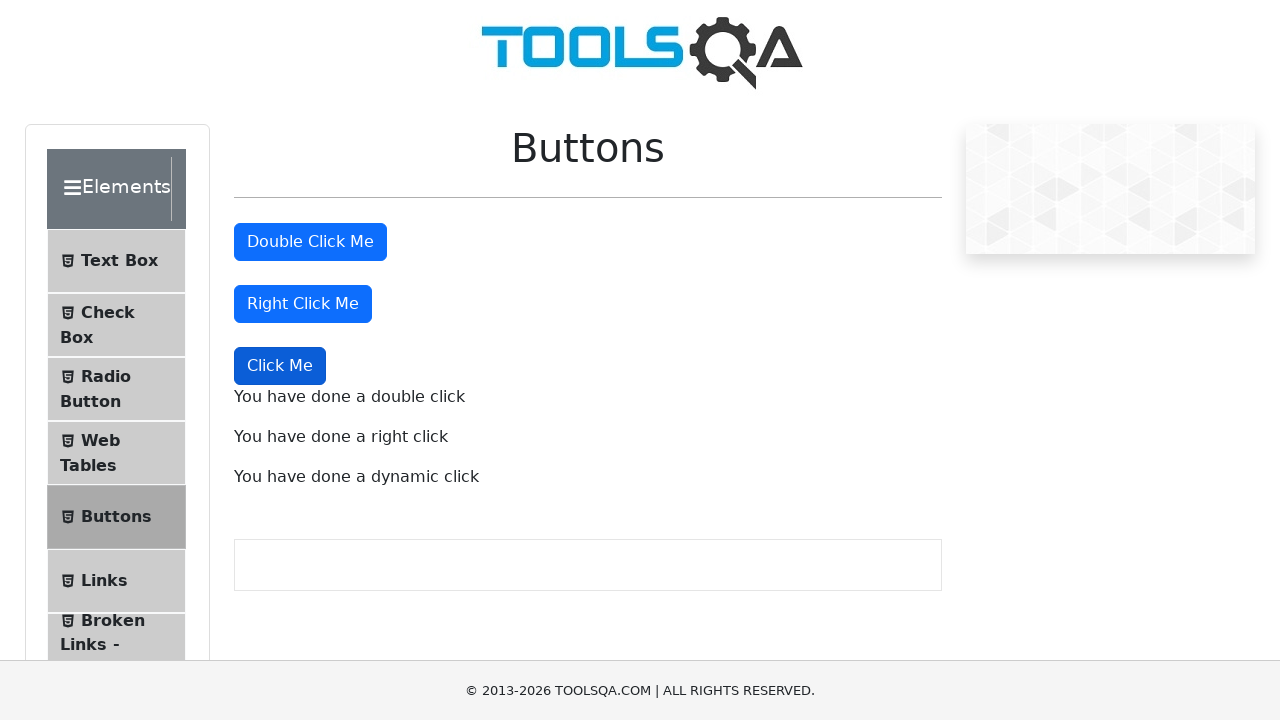

Regular click success message appeared
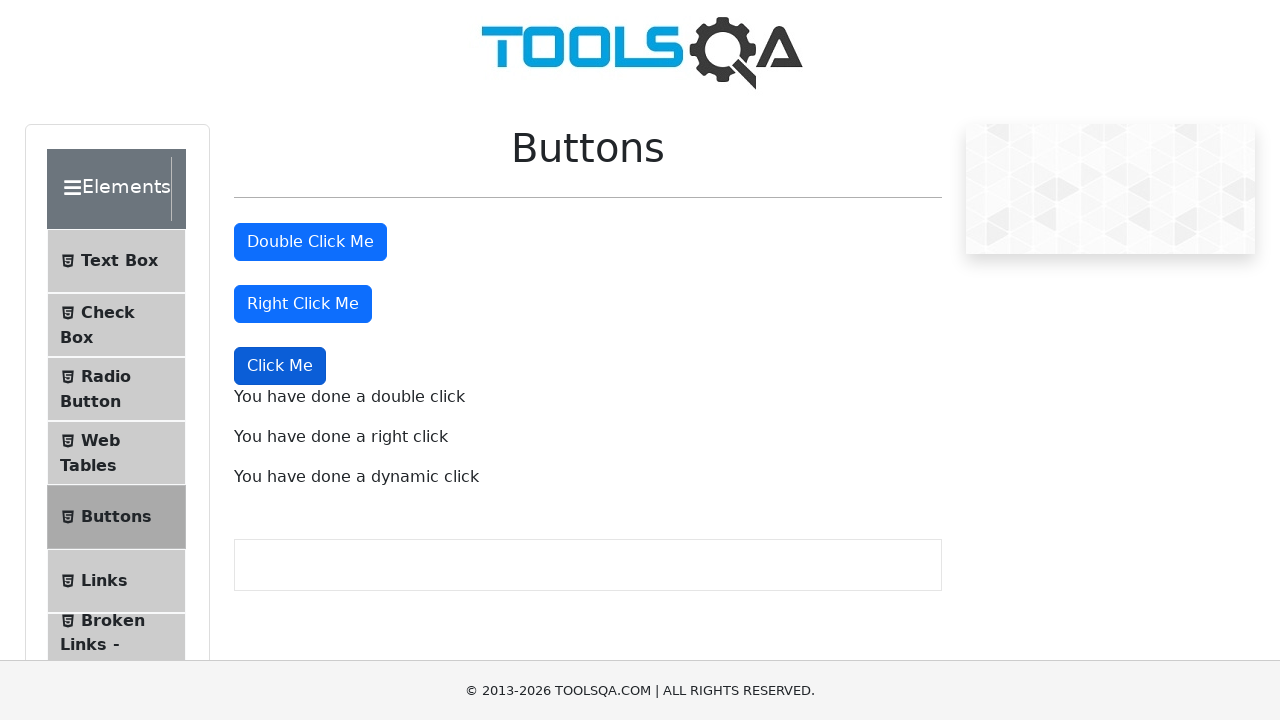

Verified regular click message: 'You have done a dynamic click'
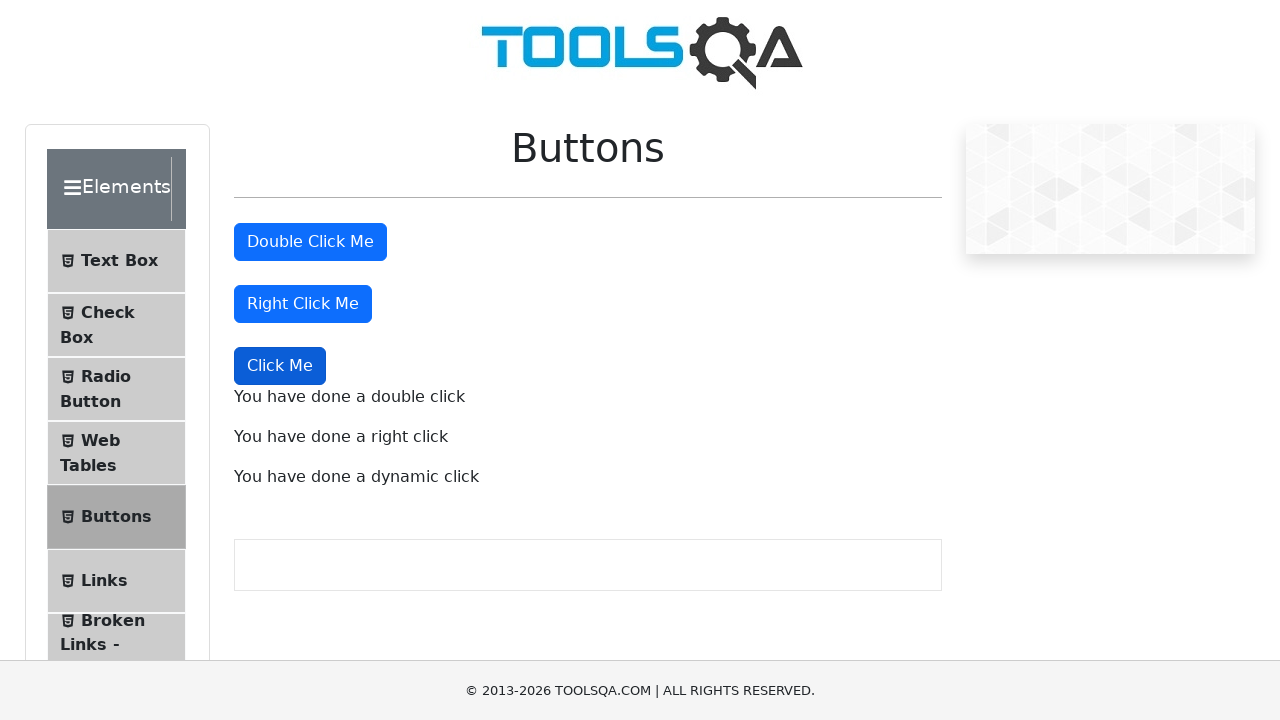

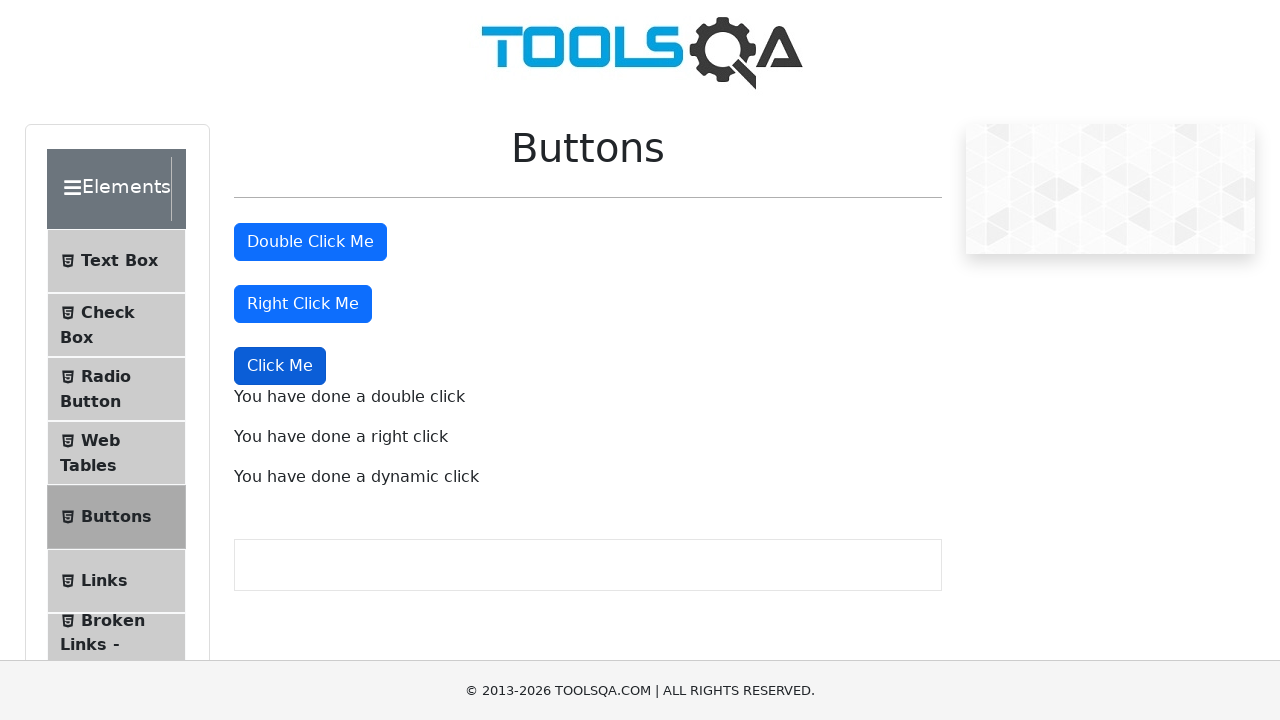